Tests the DemoQA text box form by navigating to Elements, filling out the form fields, and submitting

Starting URL: https://demoqa.com/

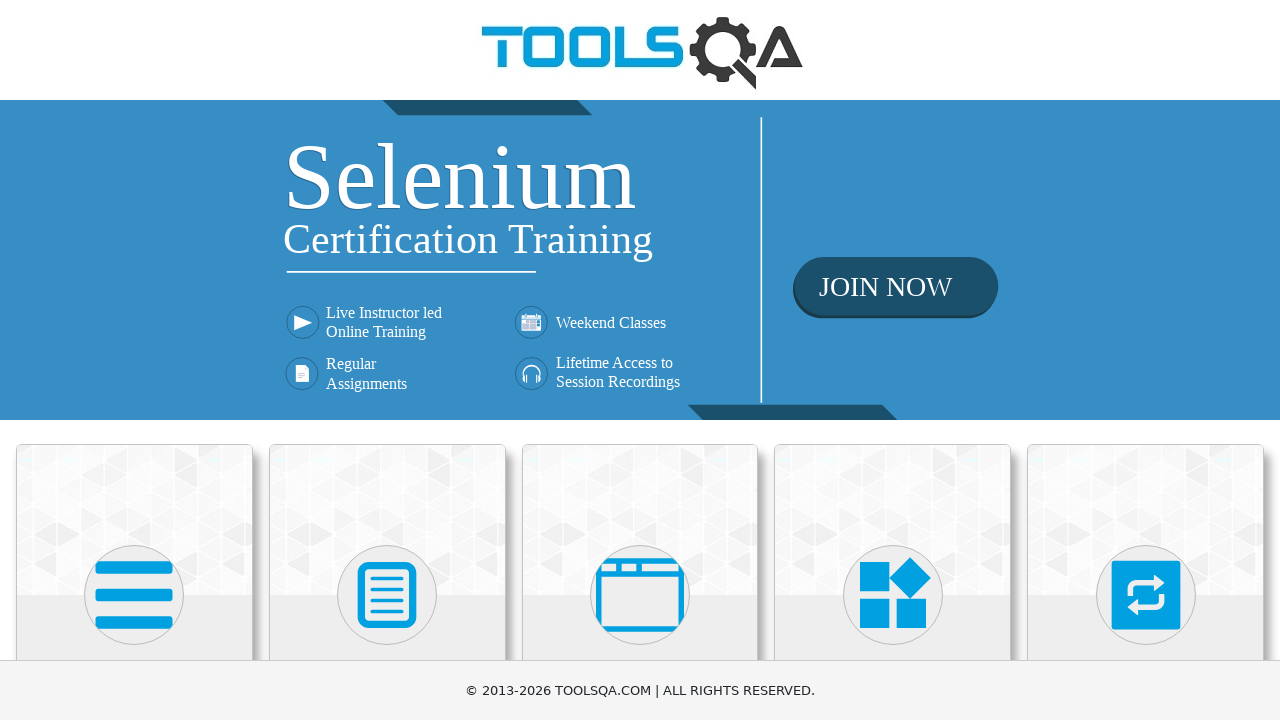

Clicked Elements card at (134, 595) on xpath=//div[@class='card mt-4 top-card'][1]//*[name()='svg']
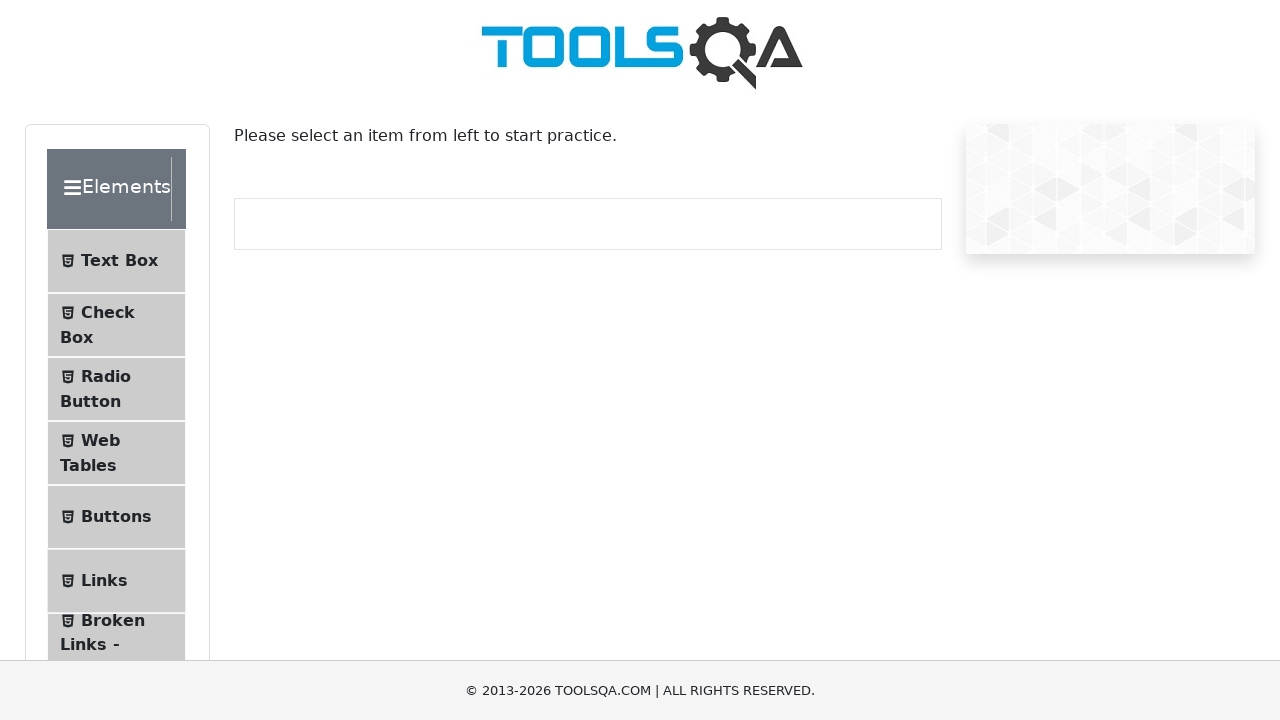

Clicked Text Box menu item at (119, 261) on text=Text Box
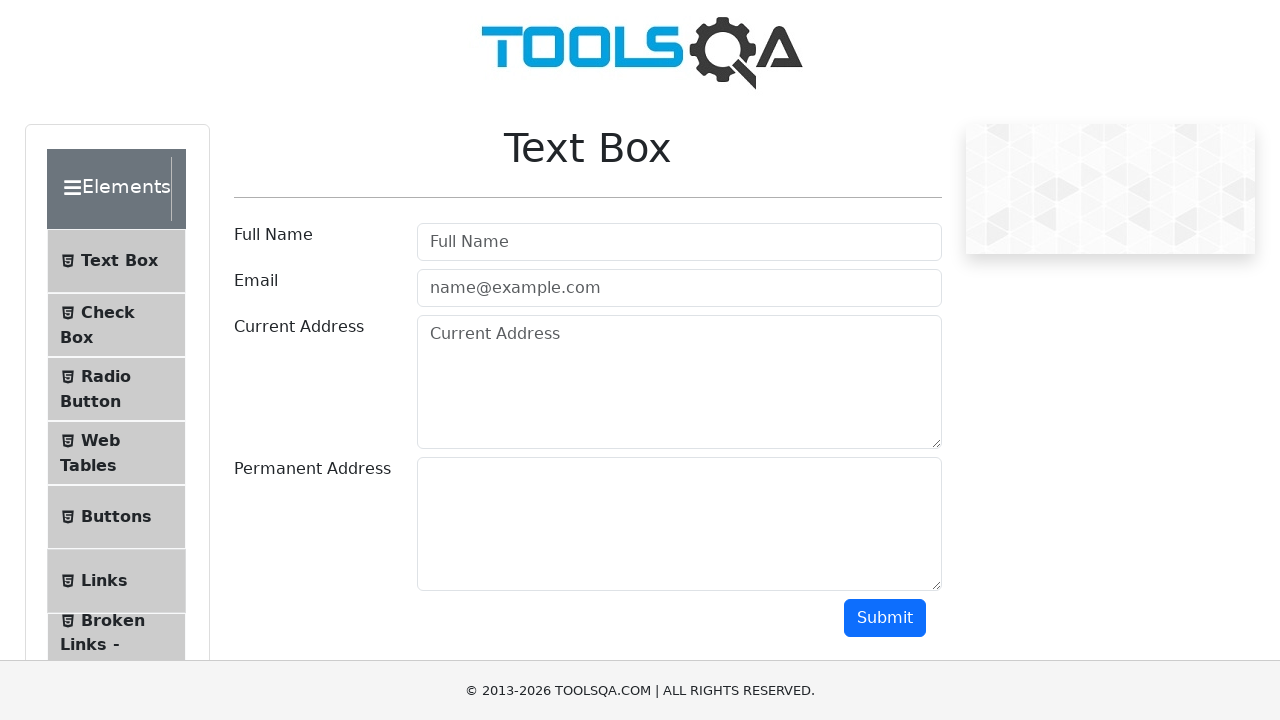

Filled full name field with 'Artem De' on #userName
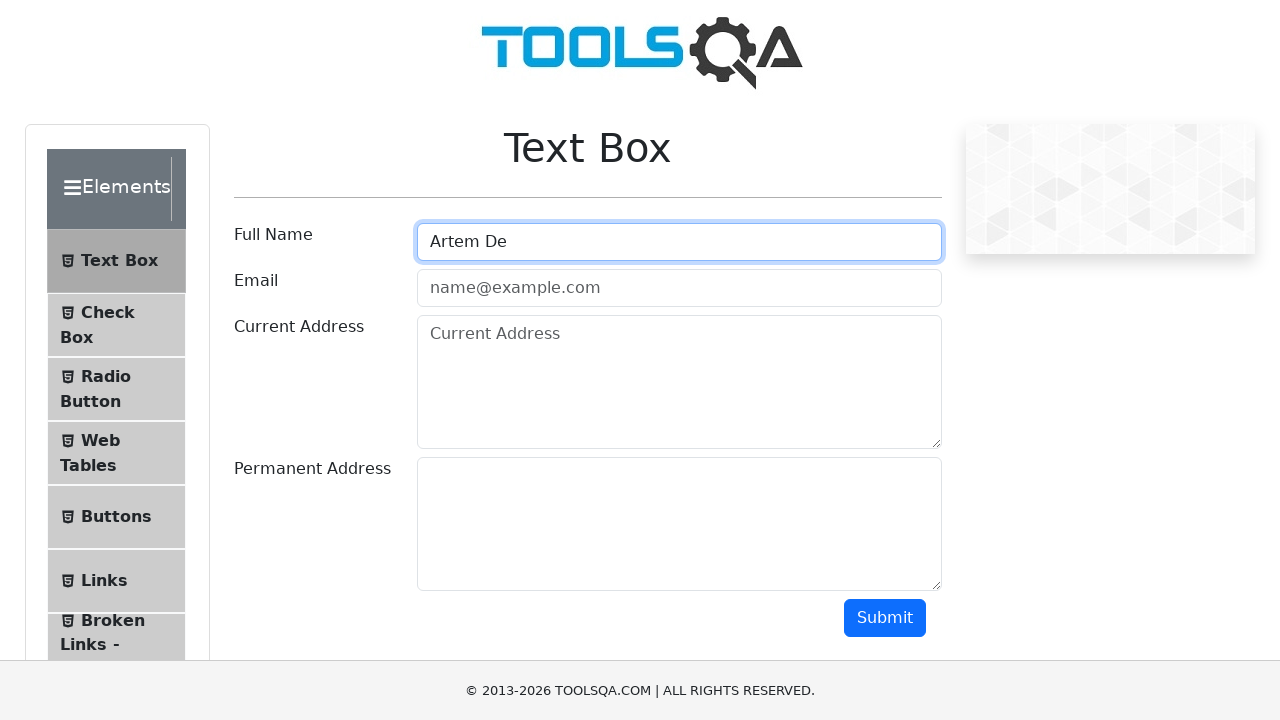

Filled email field with 'test@gmail.com' on #userEmail
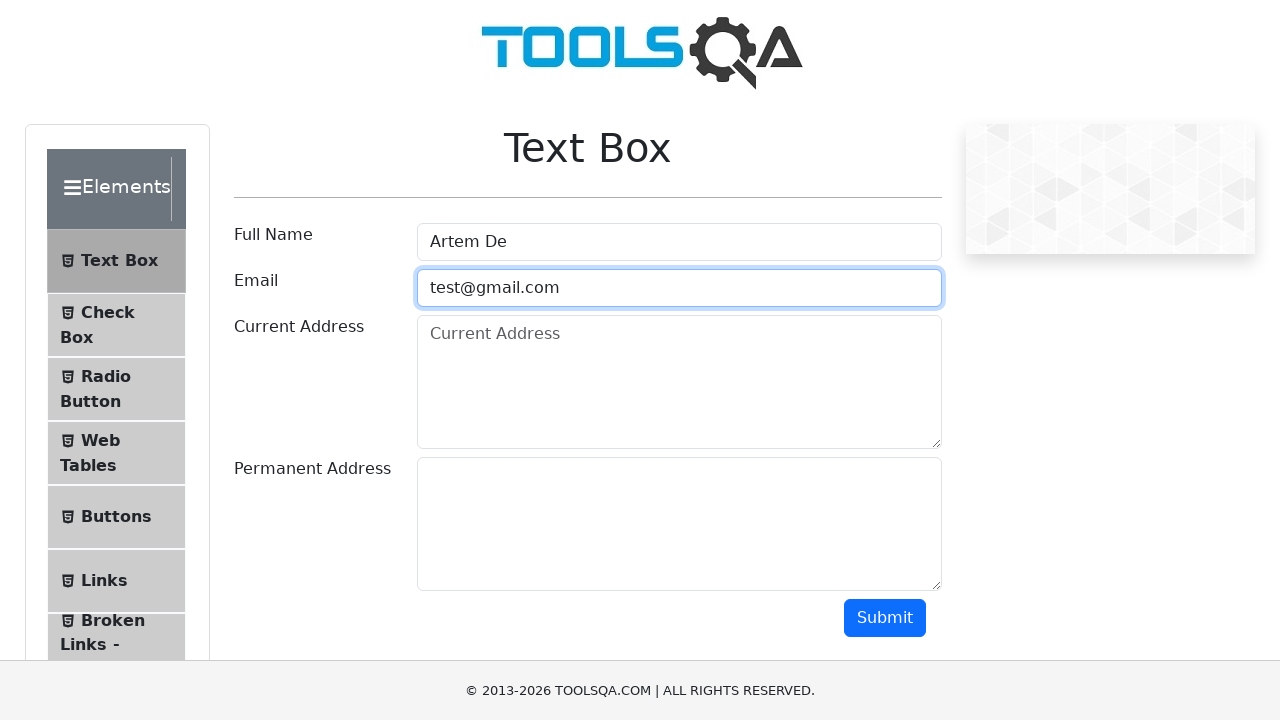

Filled current address field with '123 Main St, Anytown USA' on #currentAddress
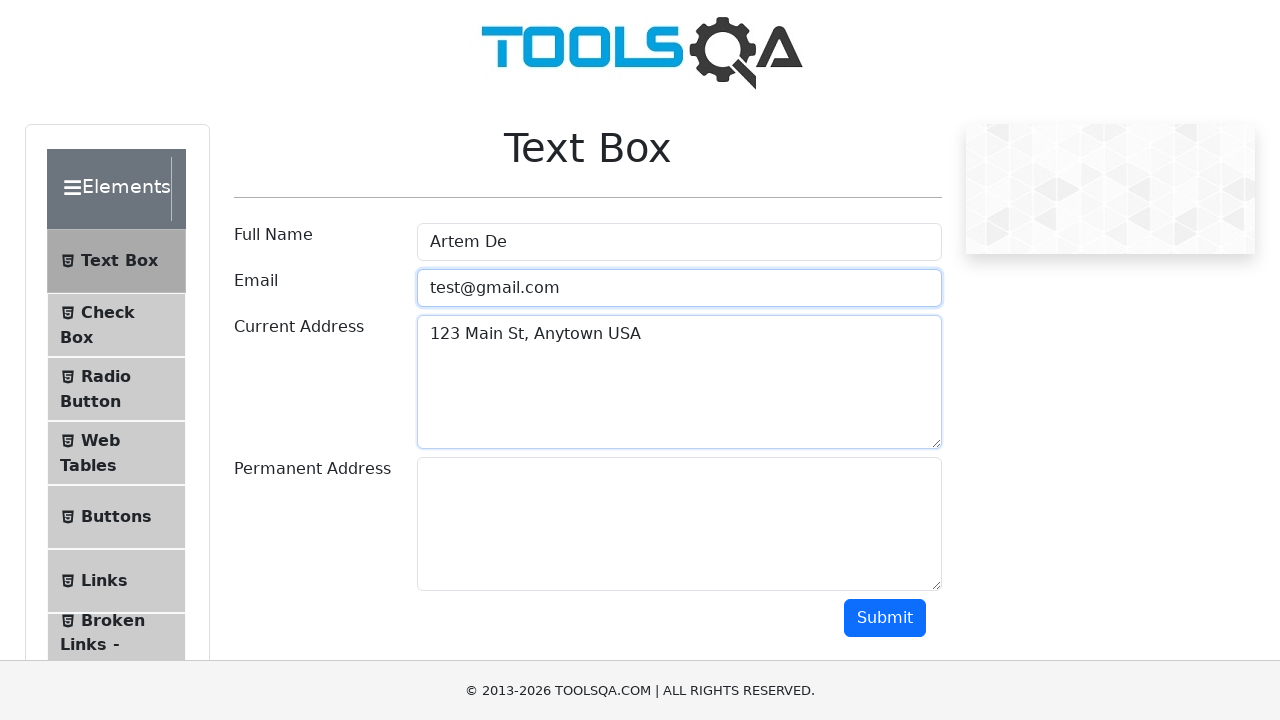

Filled permanent address field with '456 Oak St, Anytown USA' on #permanentAddress
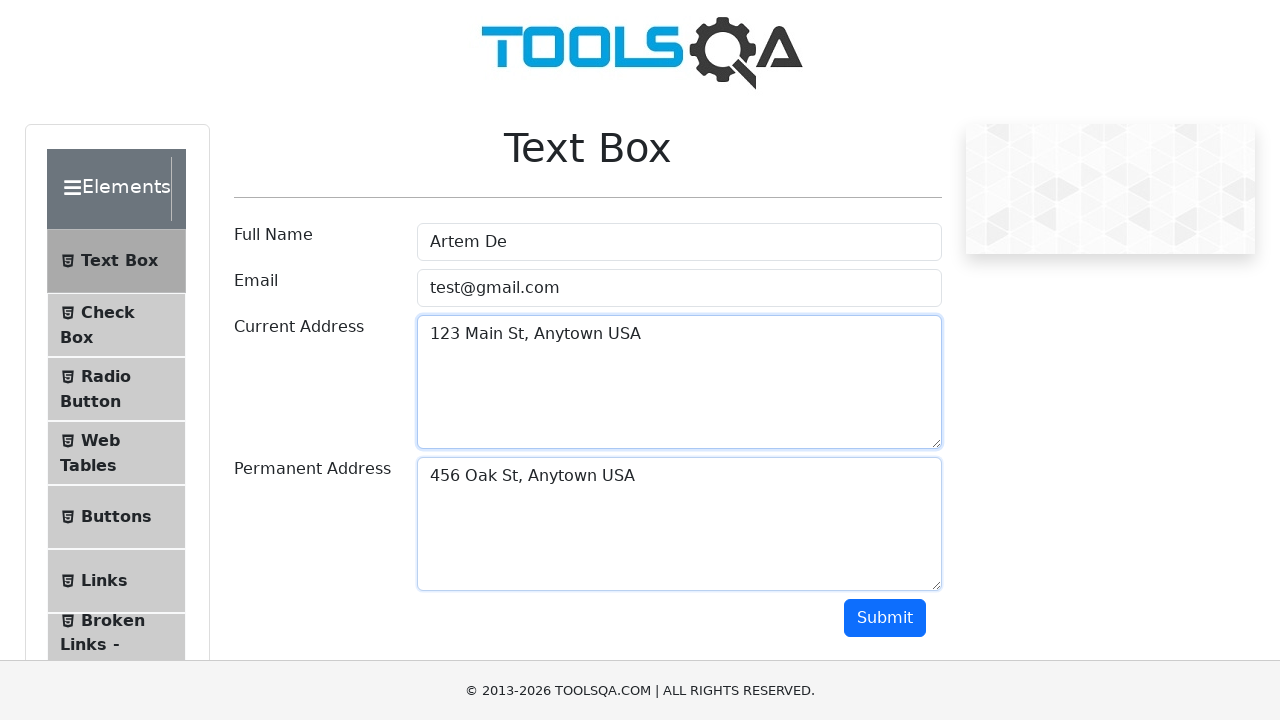

Clicked submit button to submit form at (885, 618) on #submit
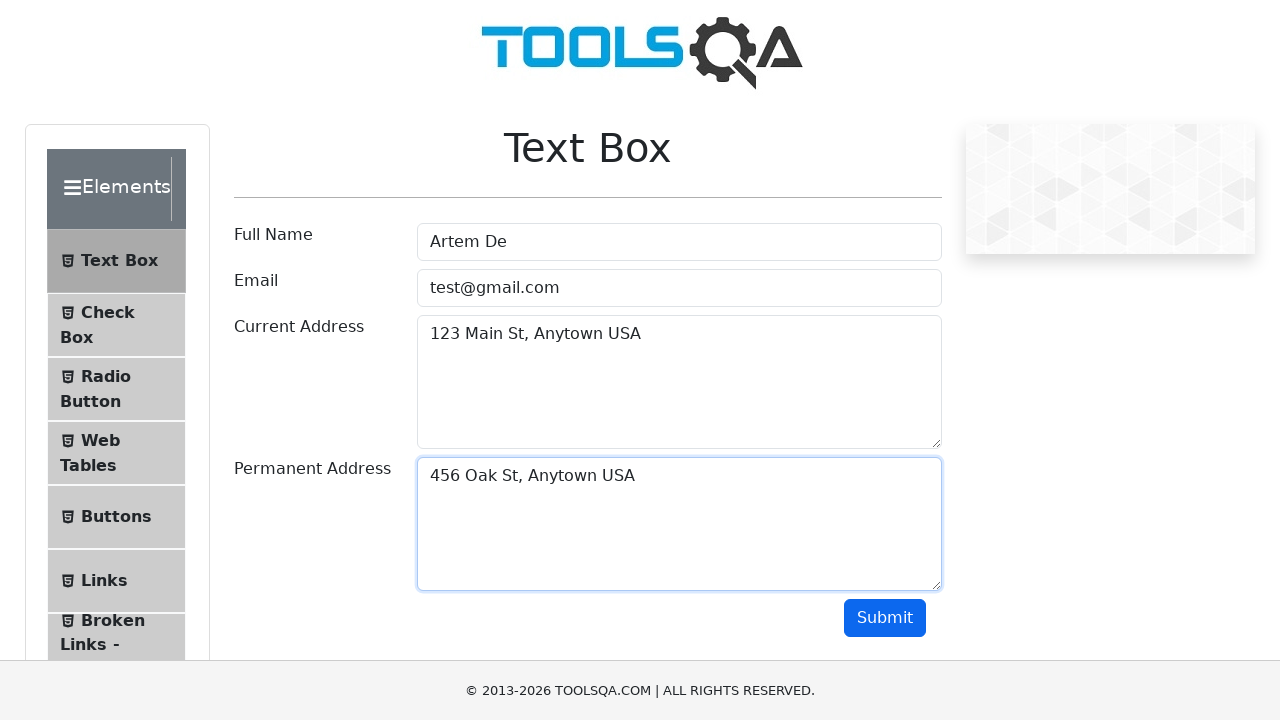

Verified form submission - output field loaded
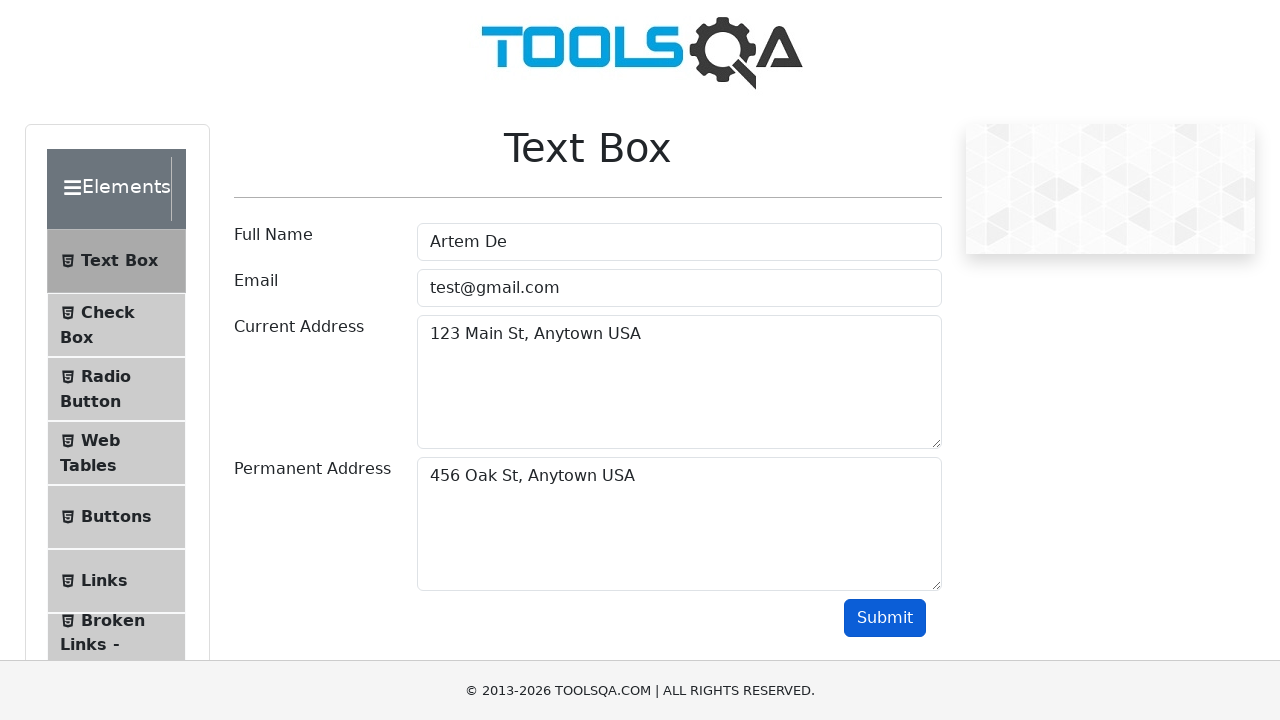

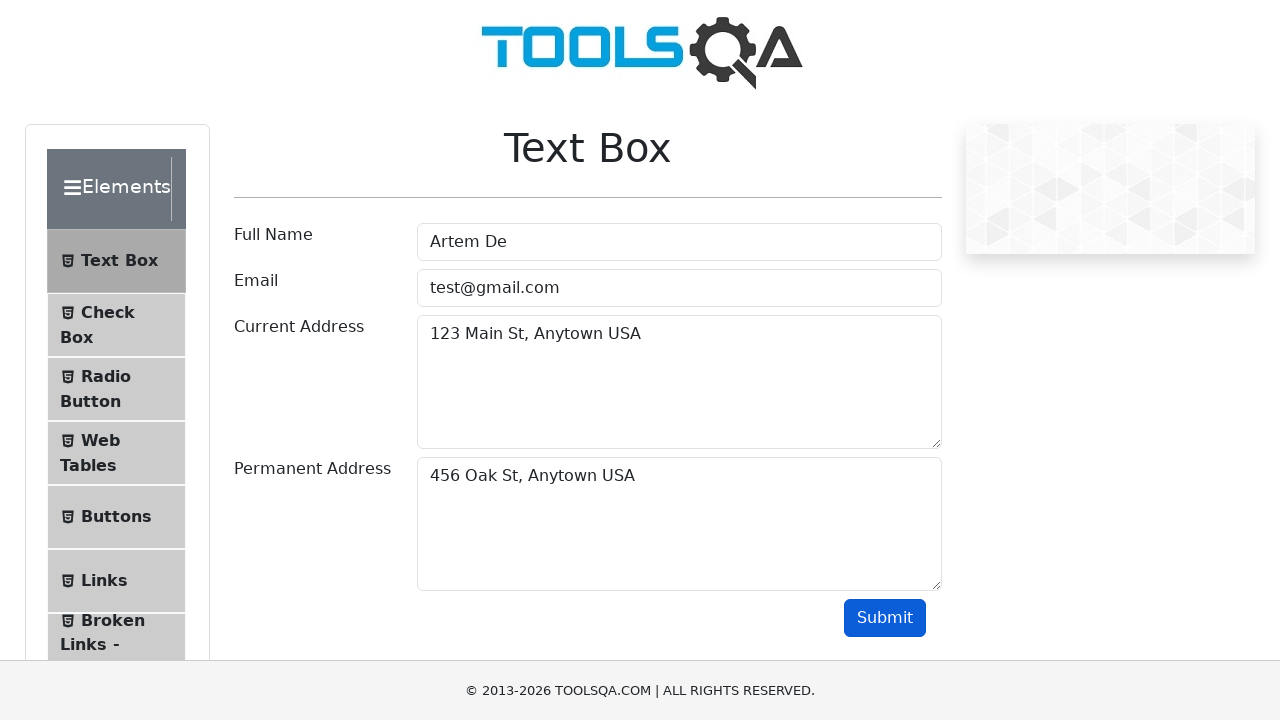